Tests filter locator API by navigating to HTML Elements page and filtering paragraph elements

Starting URL: https://www.techglobal-training.com/frontend

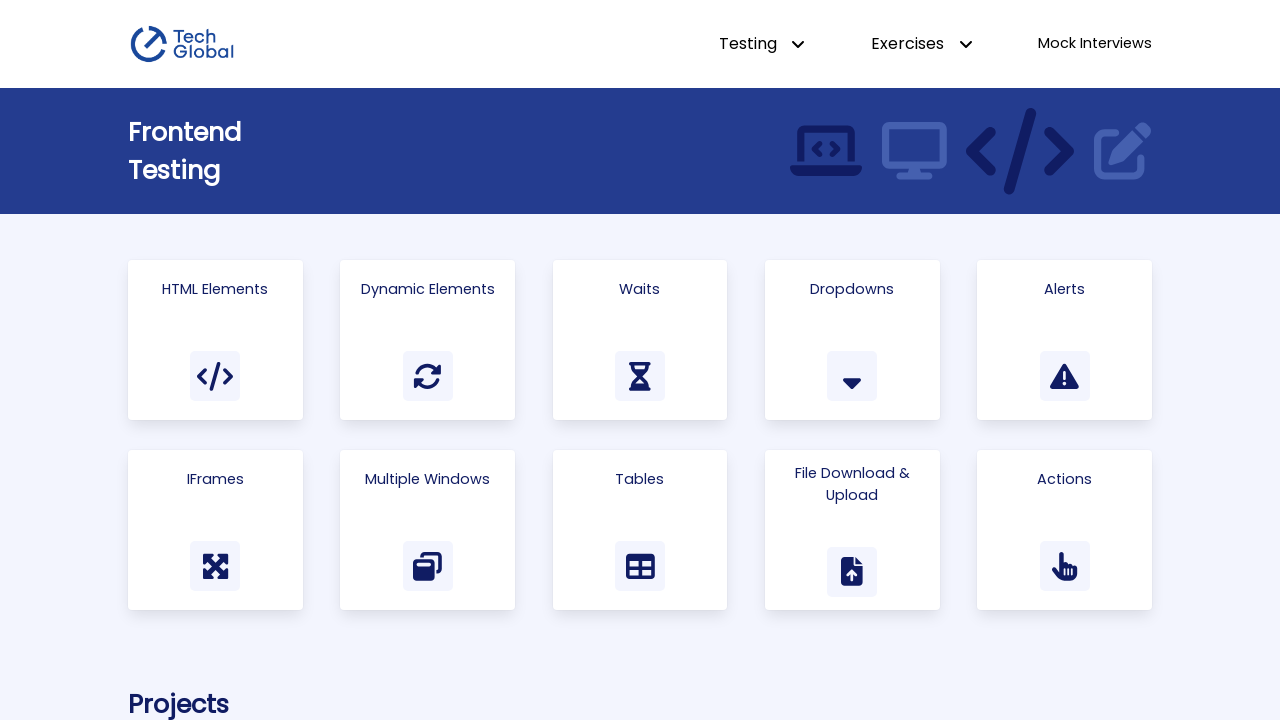

Clicked HTML Elements link at (215, 340) on internal:role=link[name="Html Elements"i]
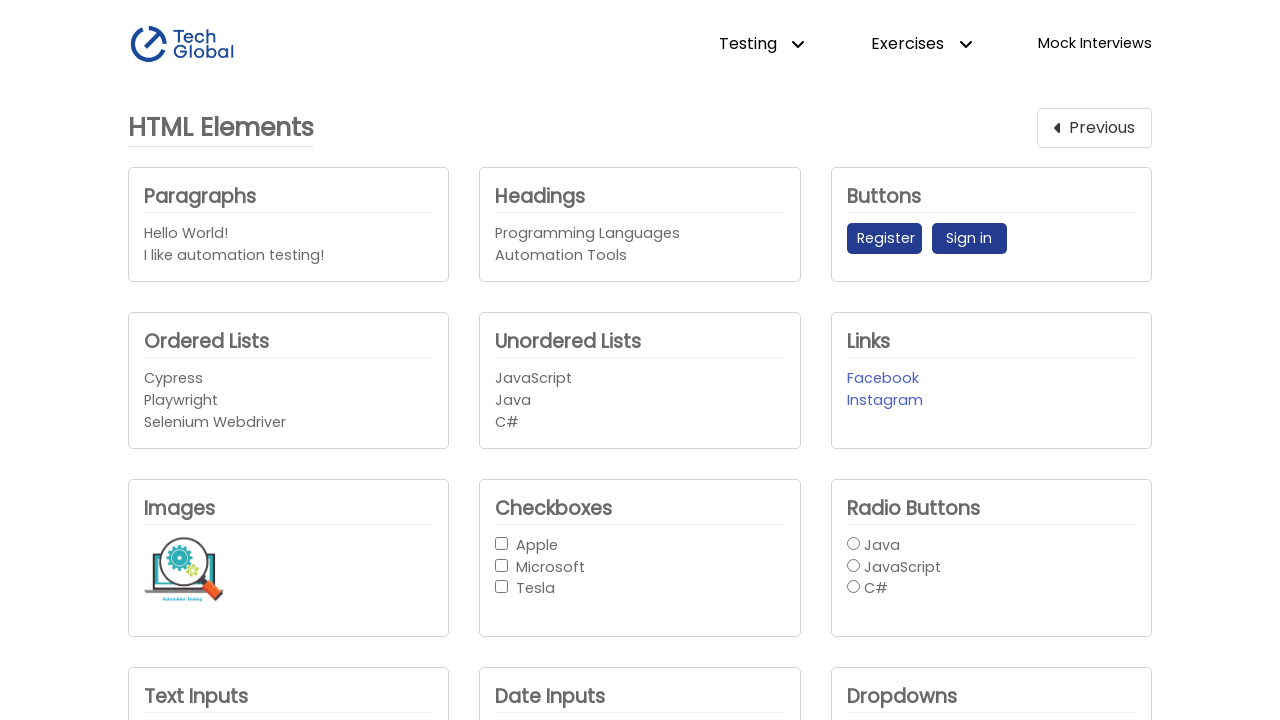

Waited for paragraph containing 'testing' text to become visible
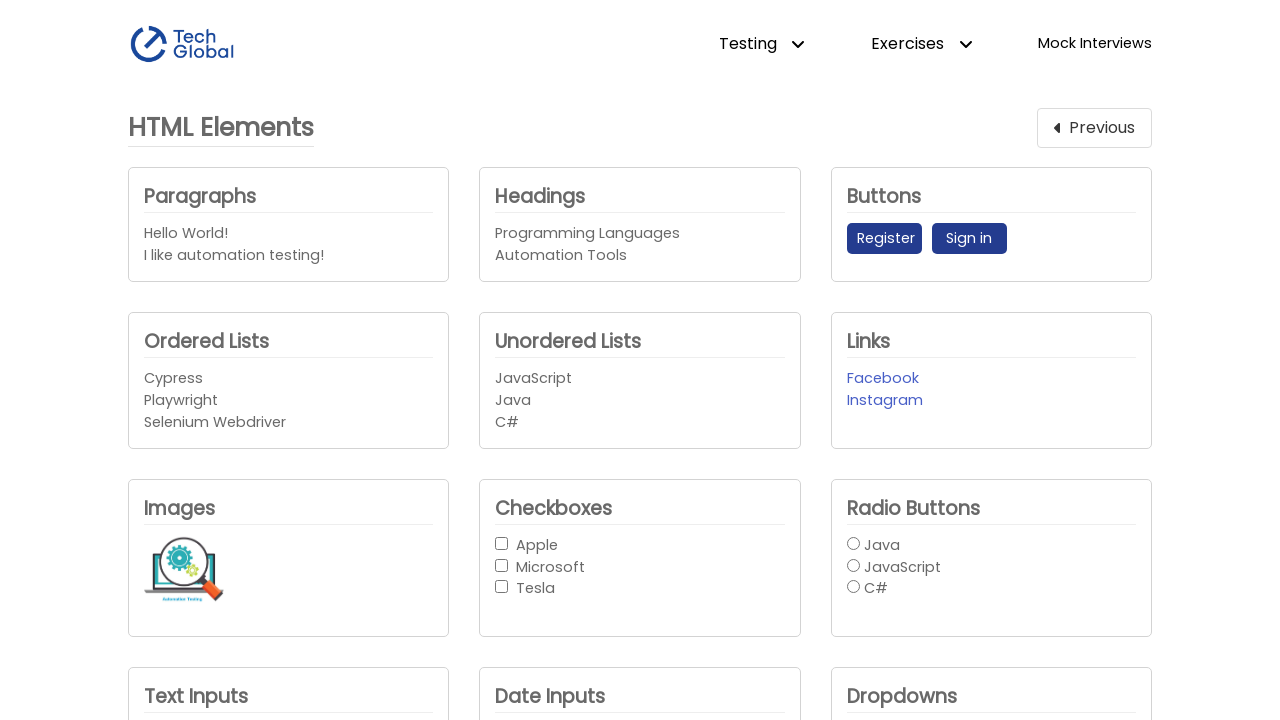

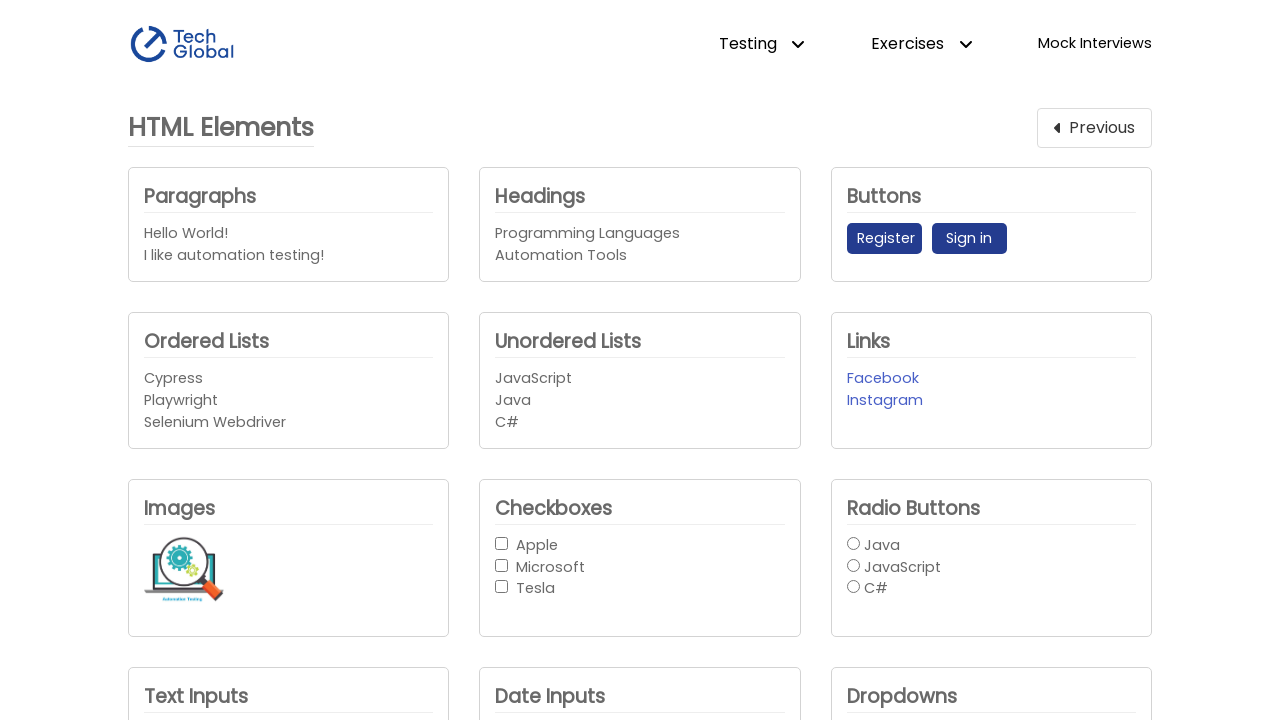